Automates adding specific grocery items to cart by searching through product listings and clicking add buttons for matching items

Starting URL: https://rahulshettyacademy.com/seleniumPractise/#/

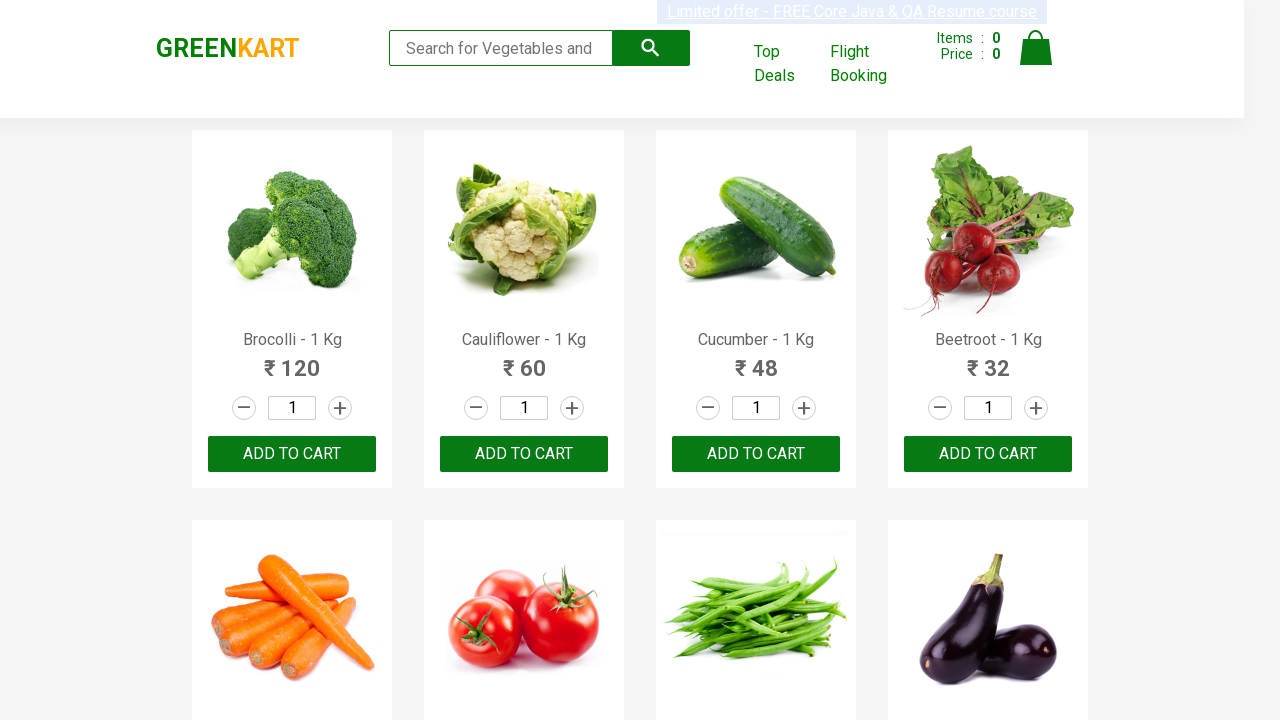

Waited for product listings to load
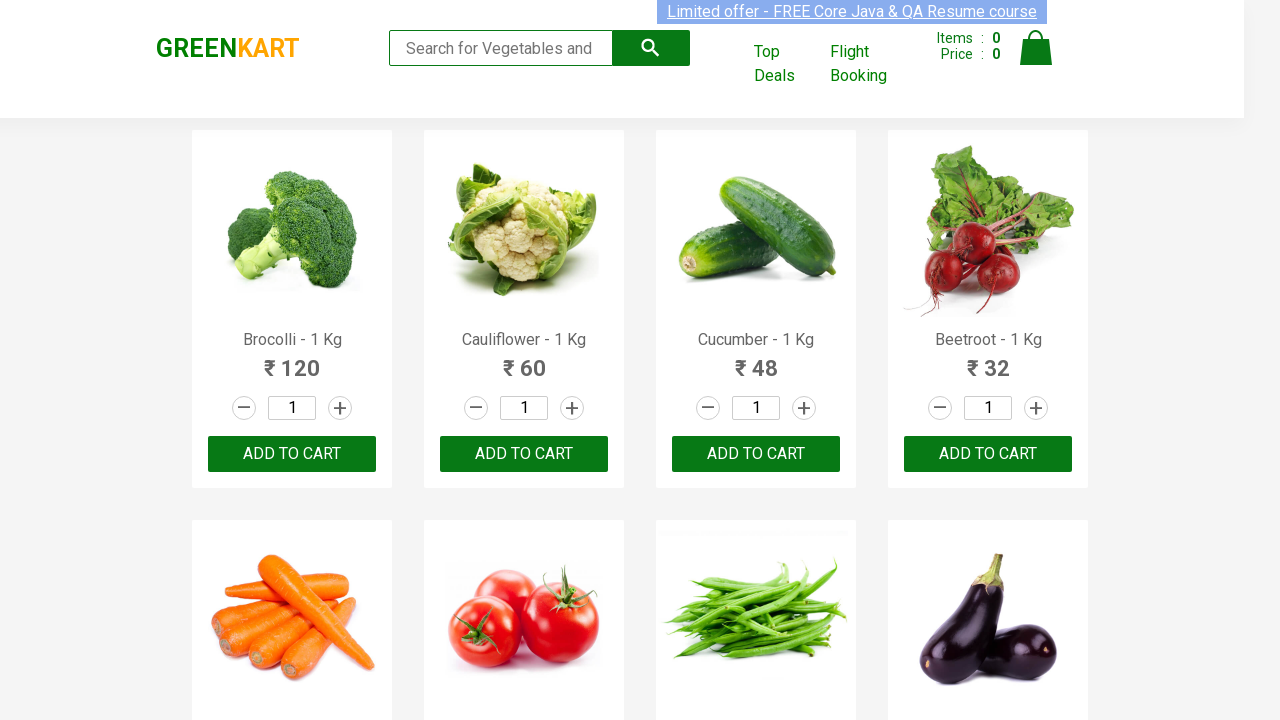

Retrieved all product elements from page
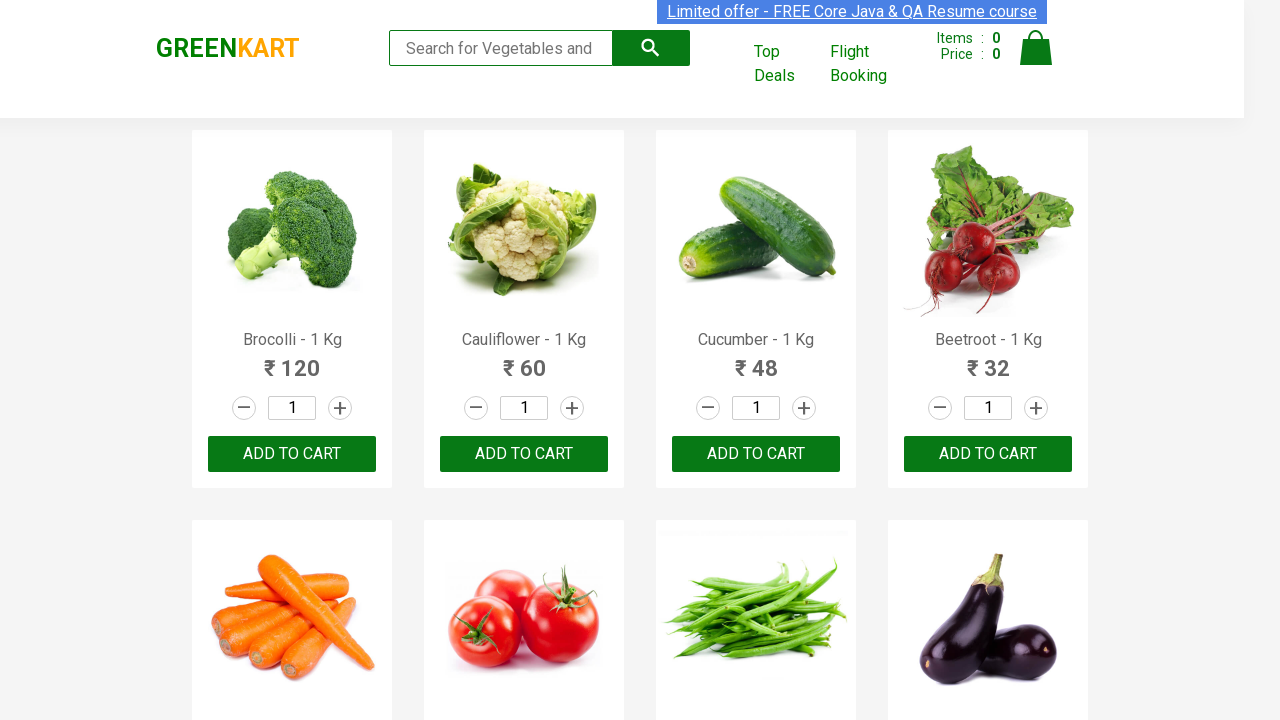

Clicked 'Add to Cart' button for Brocolli at (292, 454) on xpath=//div[@class='product-action']/button >> nth=0
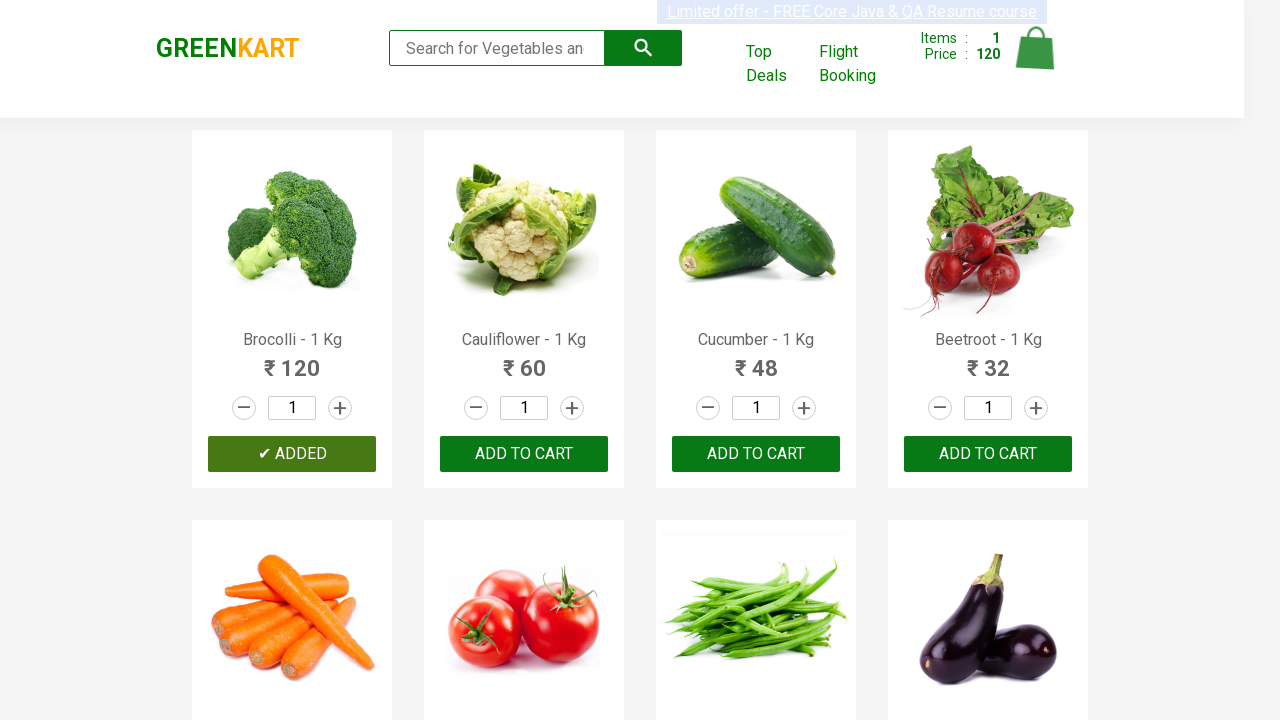

Clicked 'Add to Cart' button for Cucumber at (756, 454) on xpath=//div[@class='product-action']/button >> nth=2
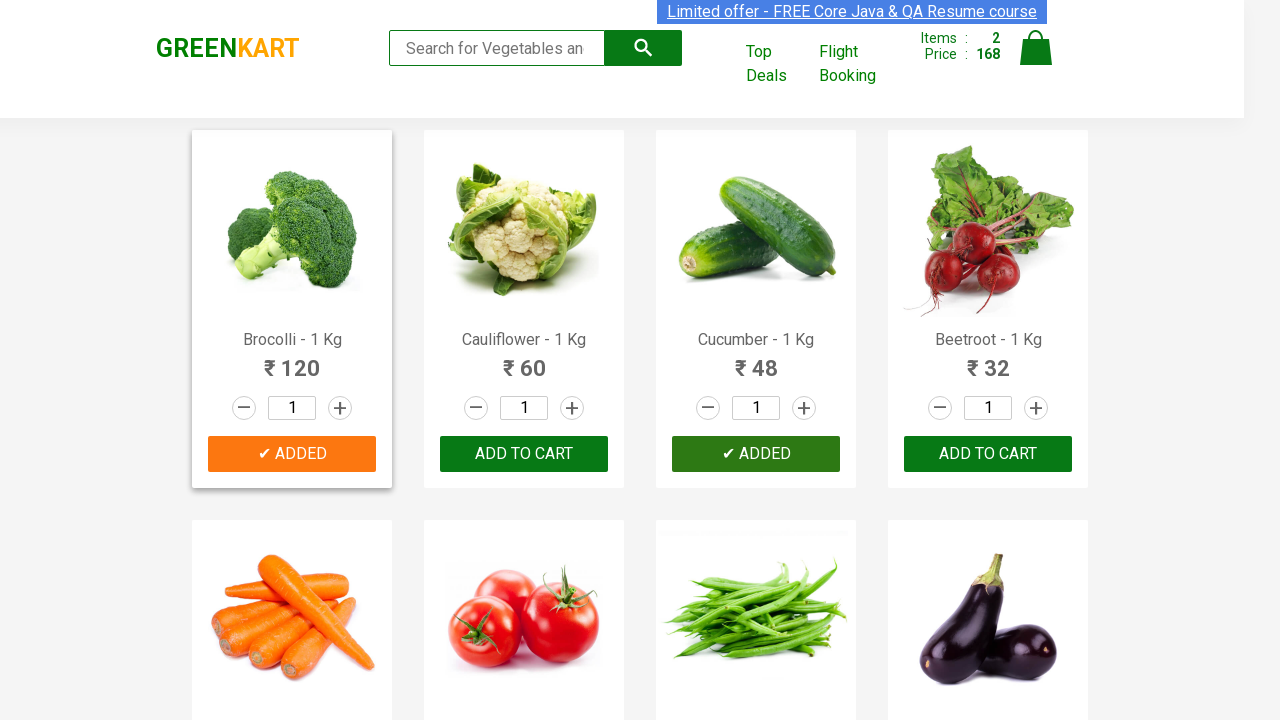

Clicked 'Add to Cart' button for Beetroot at (988, 454) on xpath=//div[@class='product-action']/button >> nth=3
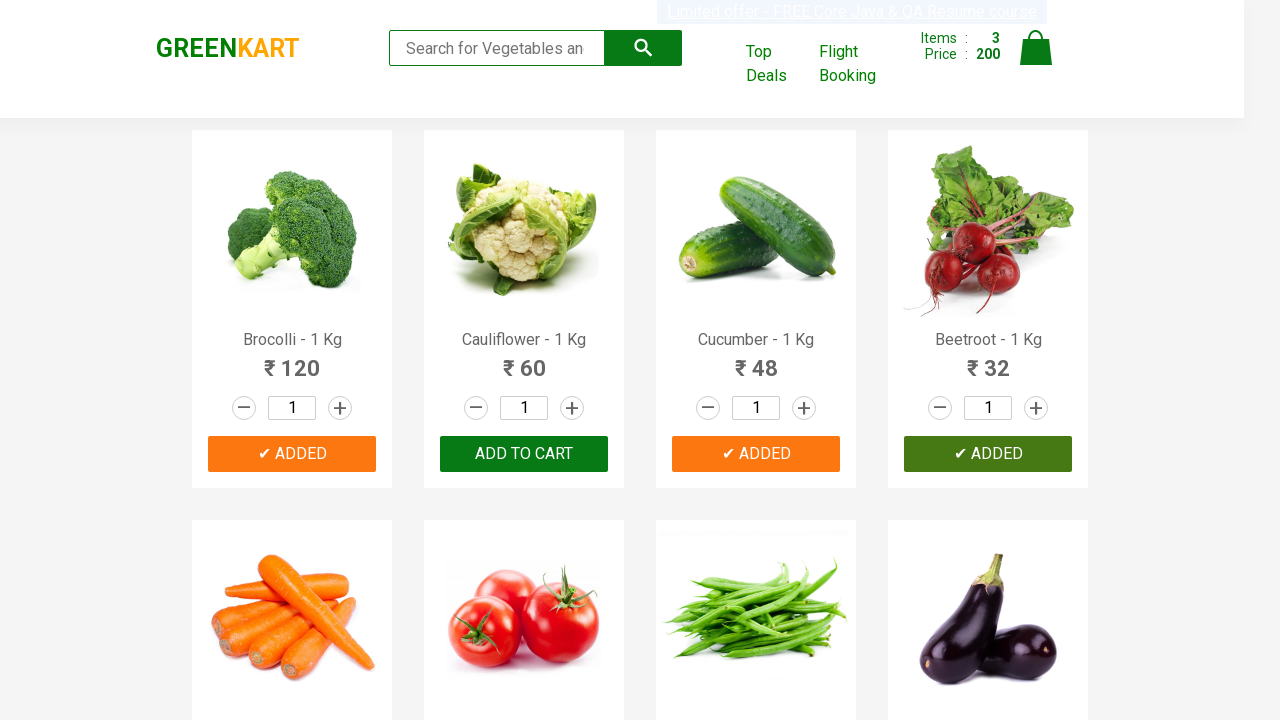

Clicked 'Add to Cart' button for Potato at (756, 360) on xpath=//div[@class='product-action']/button >> nth=10
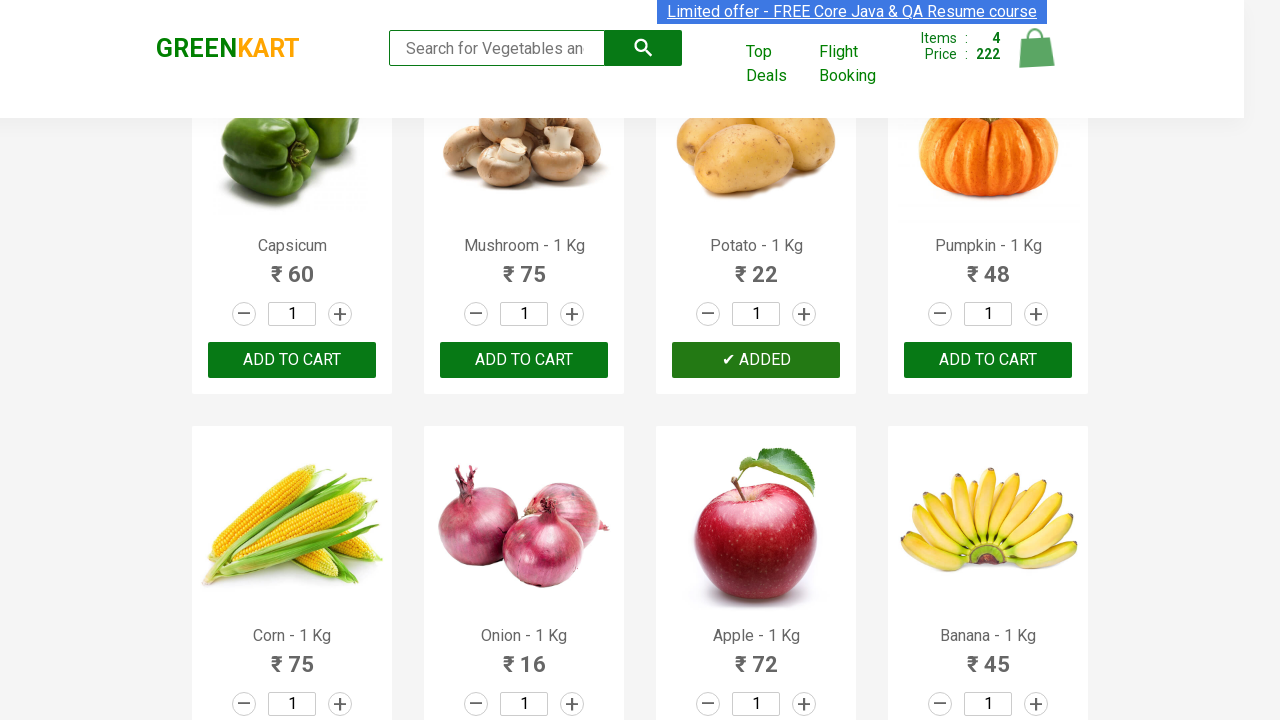

Successfully added all 4 items to cart
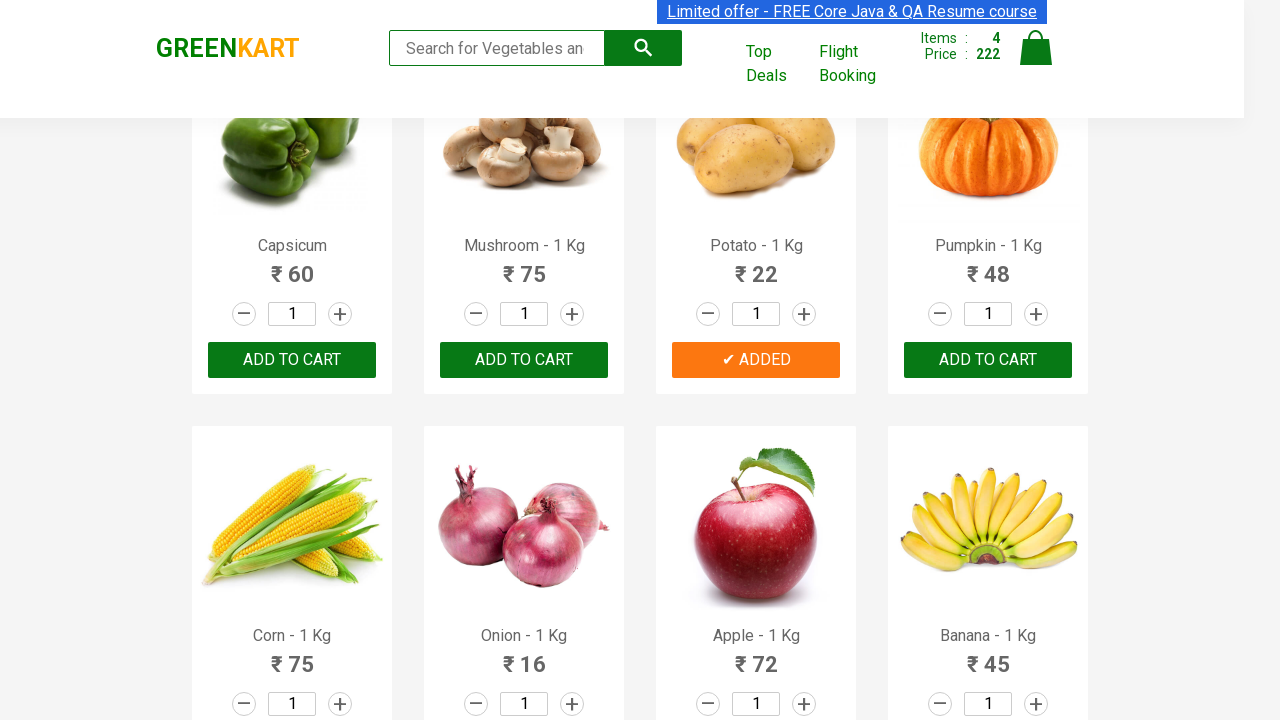

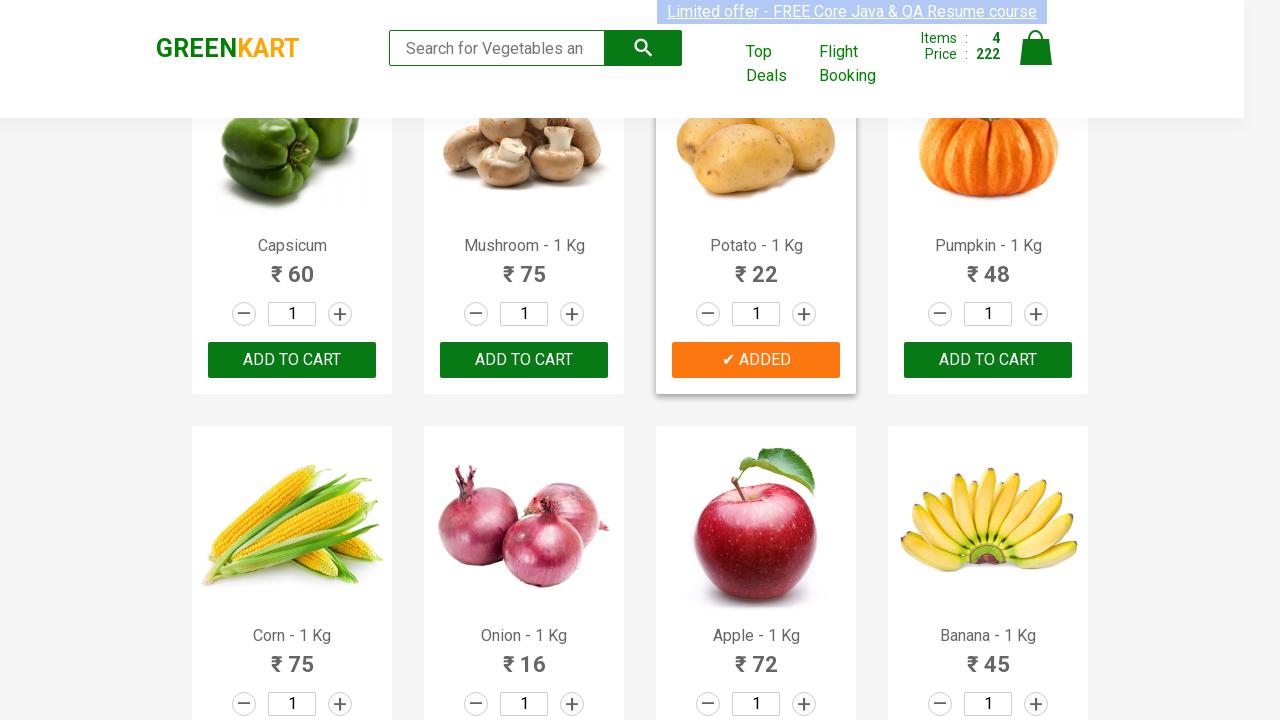